Navigates to jQuery UI website and clicks on the API Documentation link to verify the page loads correctly

Starting URL: https://jqueryui.com/

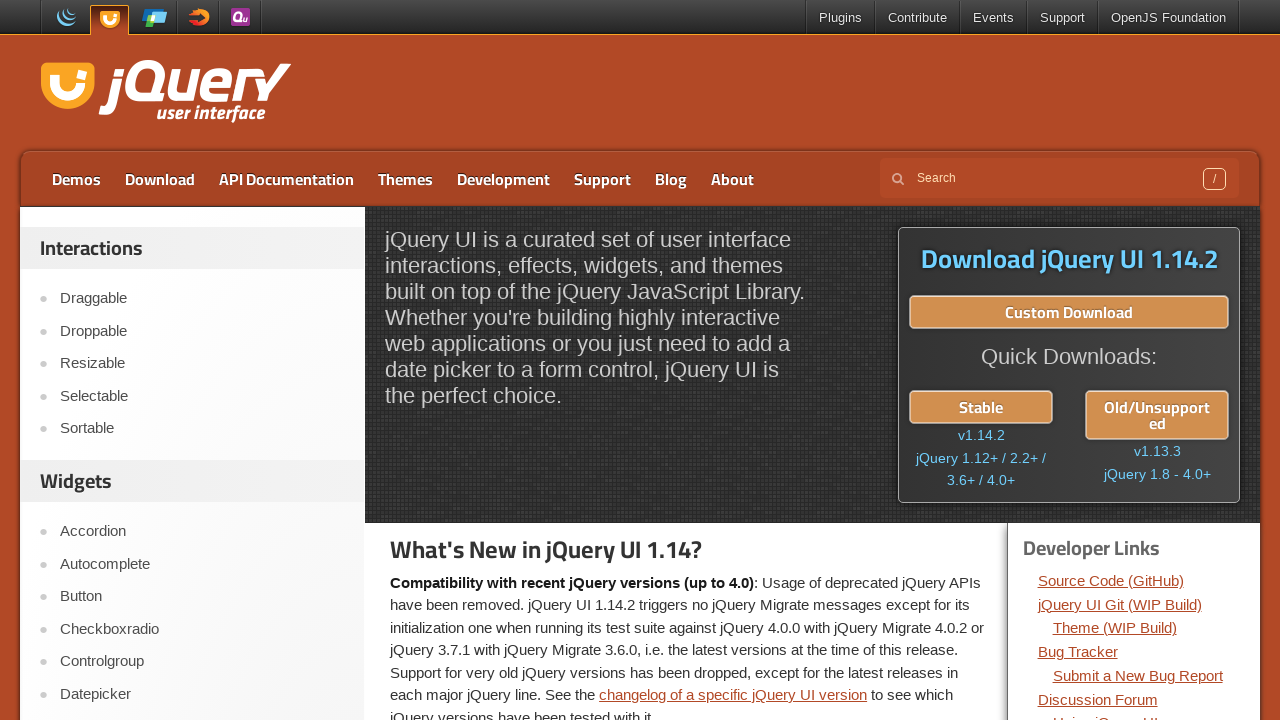

Navigated to jQuery UI website
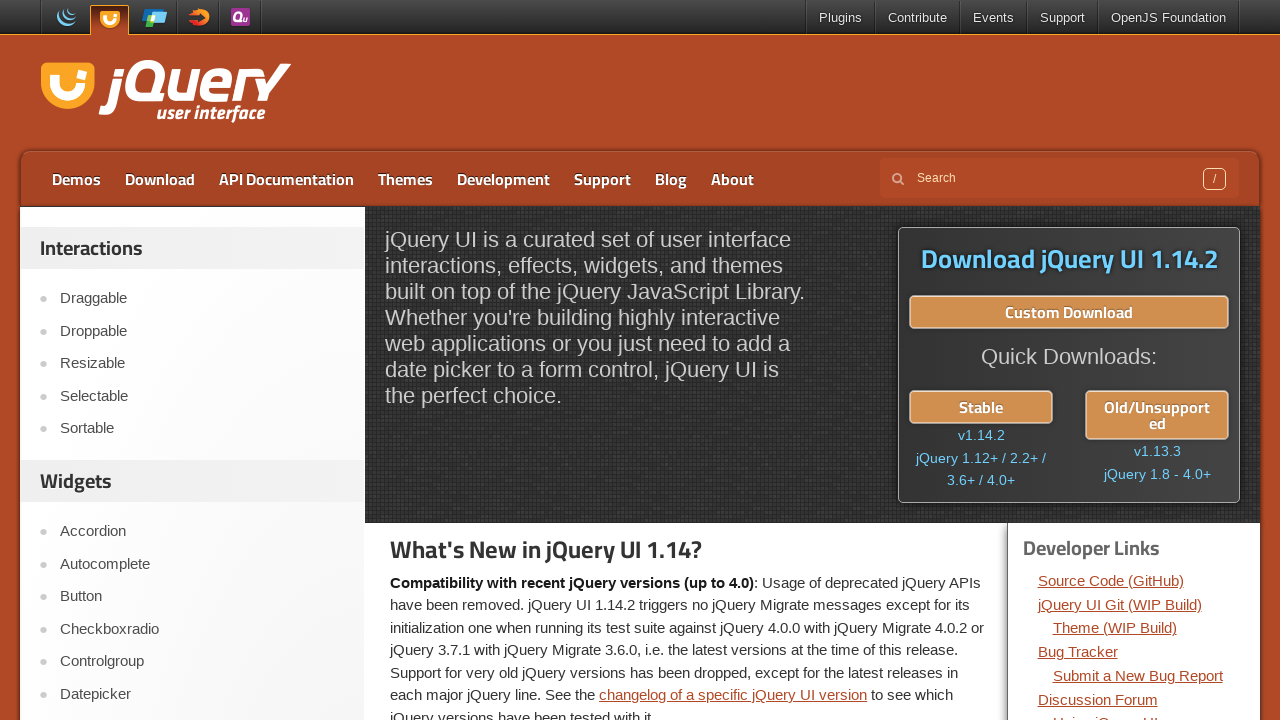

Clicked on API Documentation link at (286, 179) on a[href='https://api.jqueryui.com/']
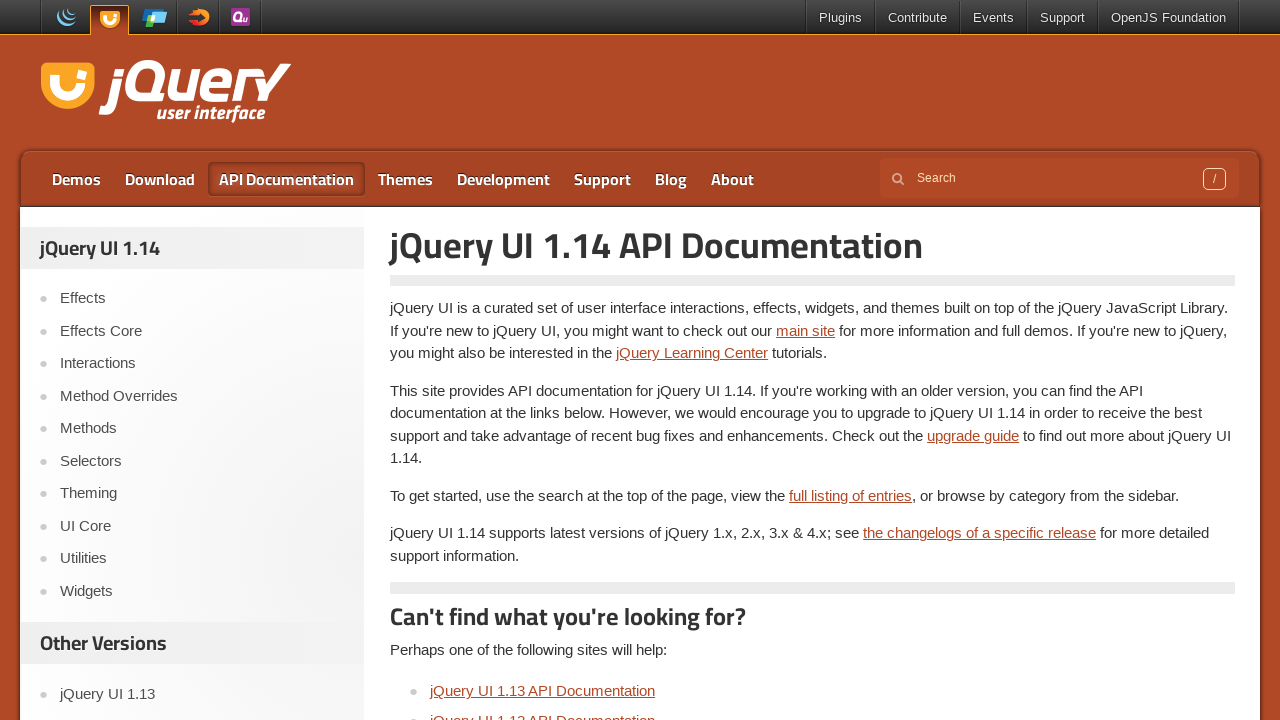

Waited for API Documentation page to load (networkidle)
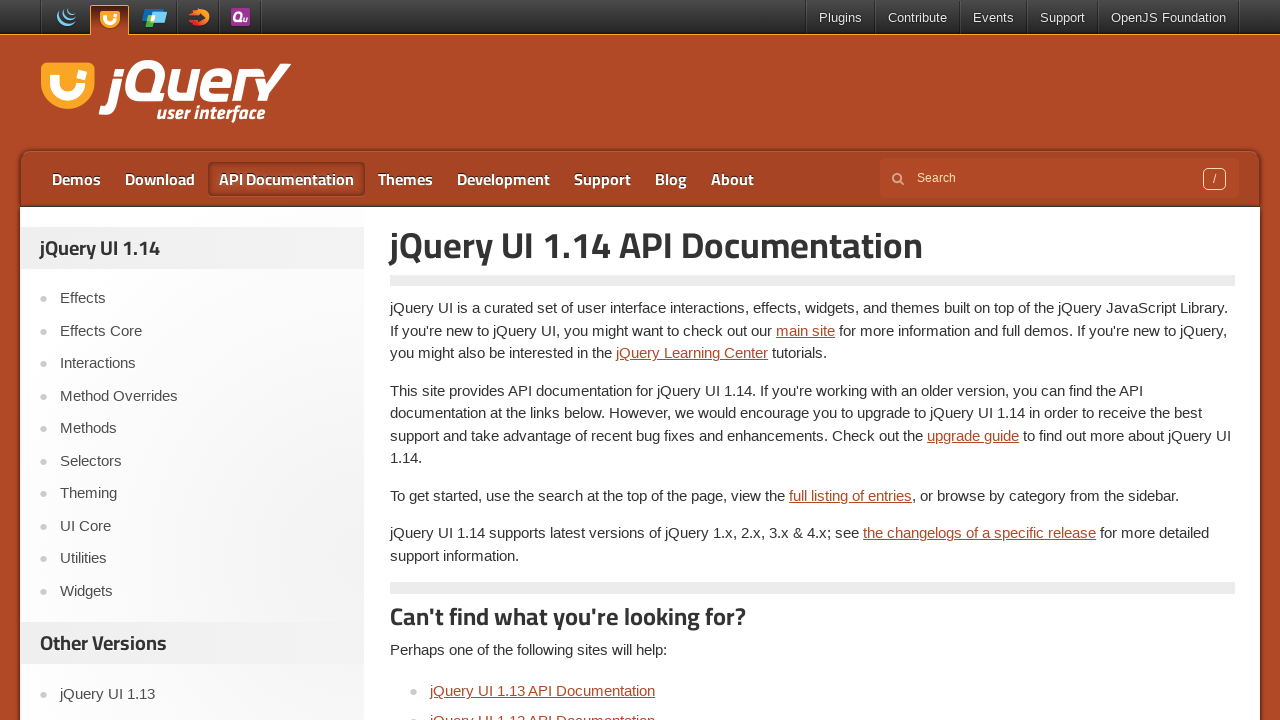

Retrieved page title
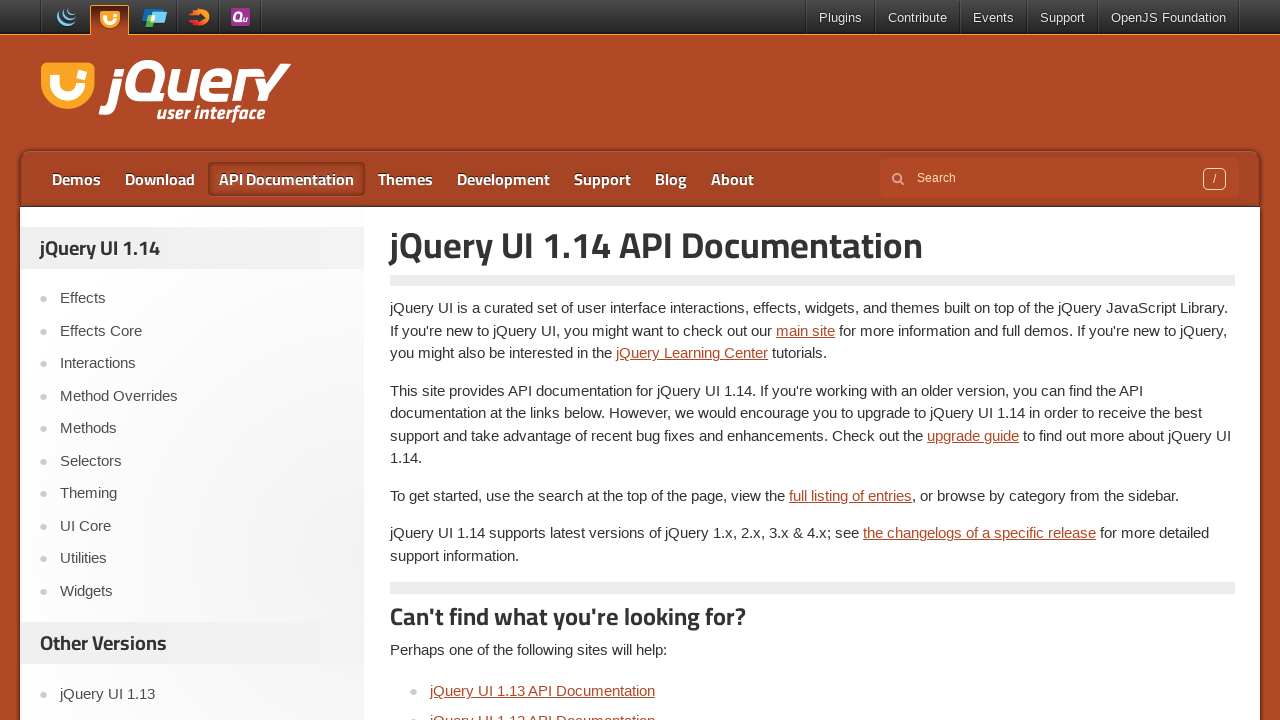

Verified jQuery UI API Documentation page loaded successfully
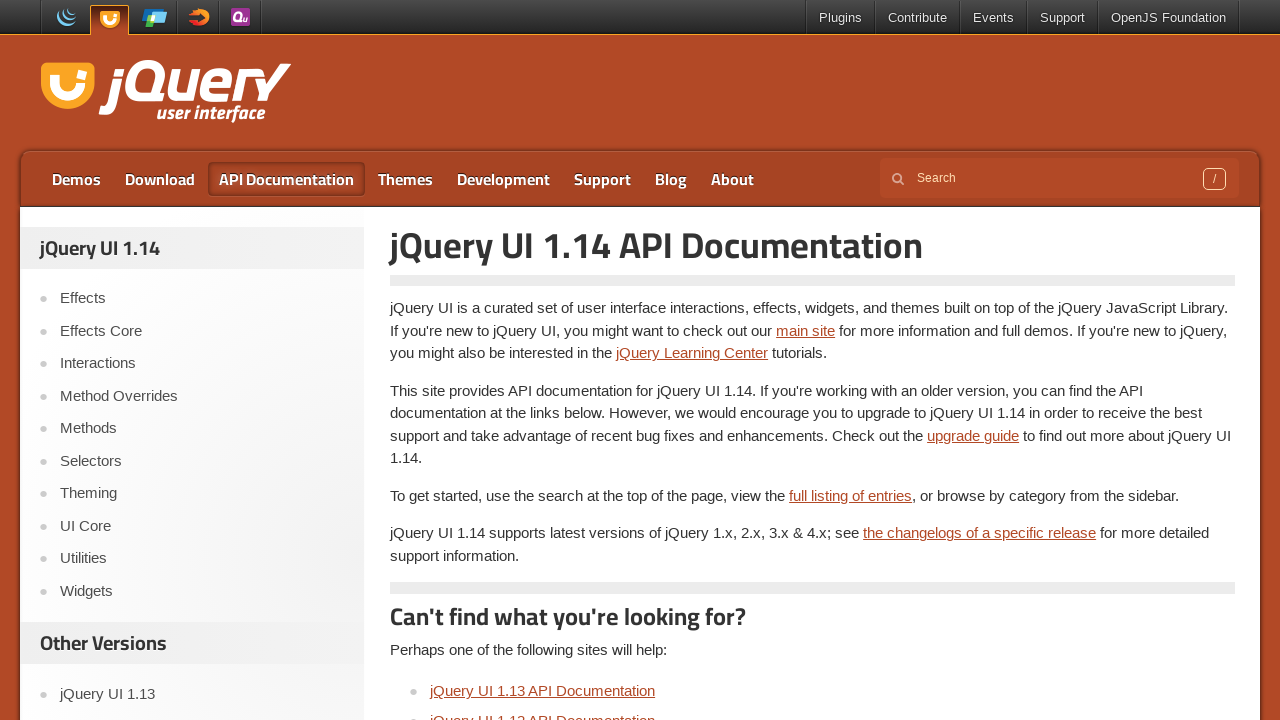

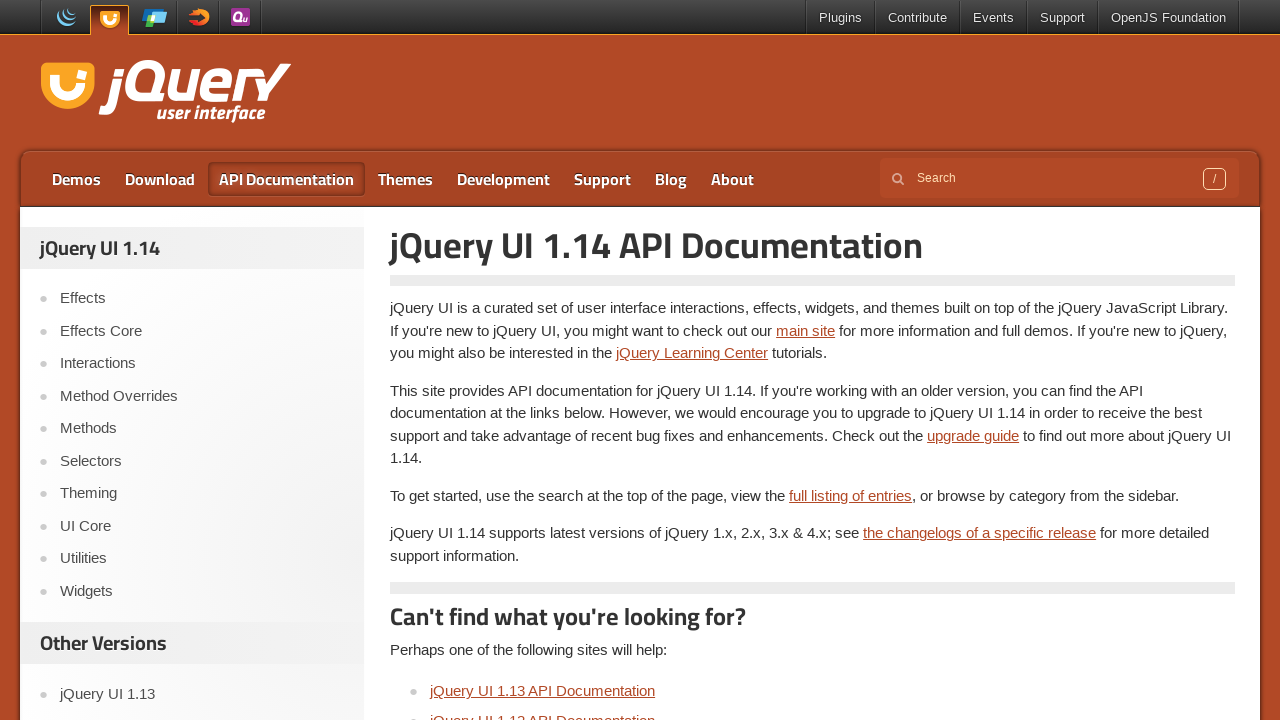